Navigates to GitHub and verifies that 'GitHub' appears in the page title

Starting URL: https://github.com

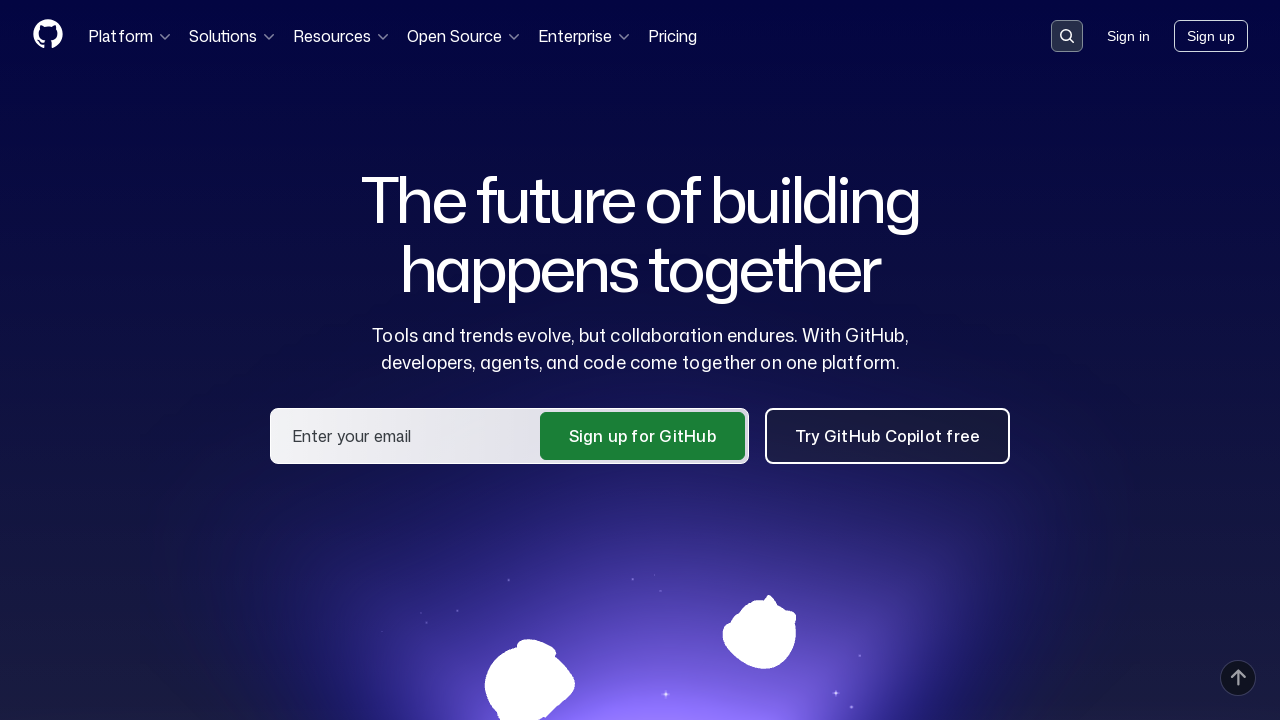

Navigated to https://github.com
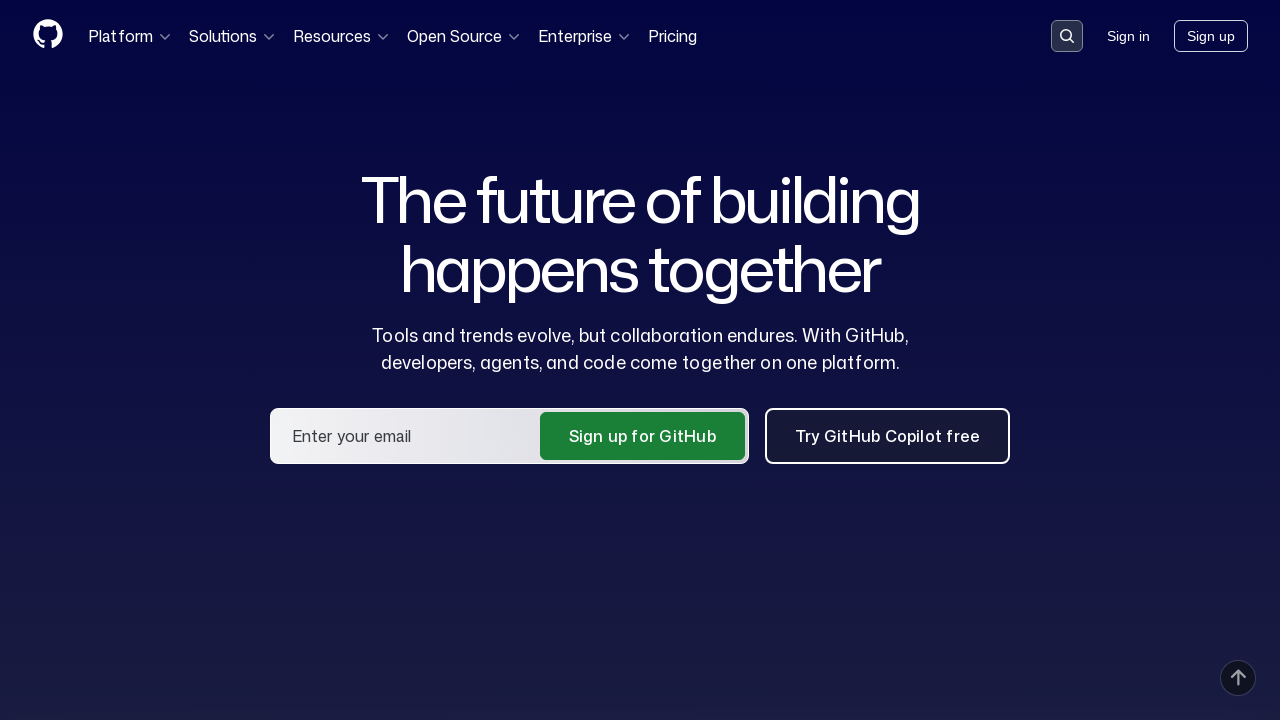

Verified that 'GitHub' appears in the page title
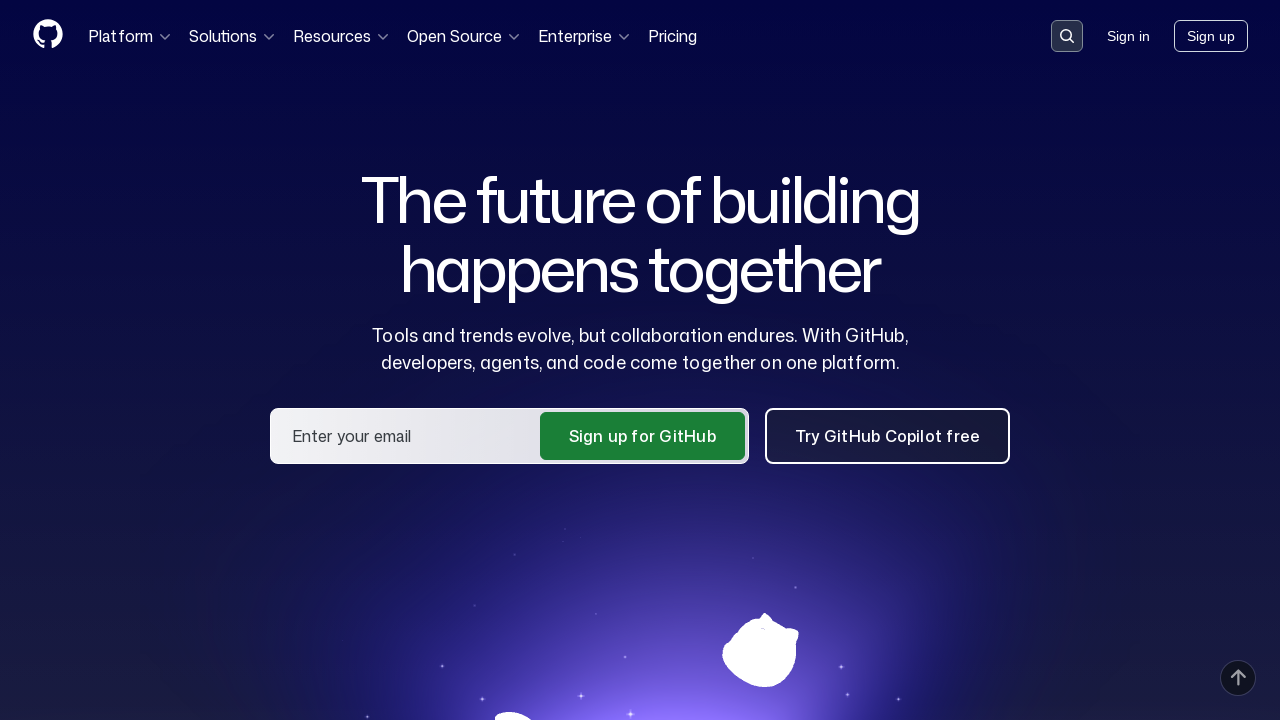

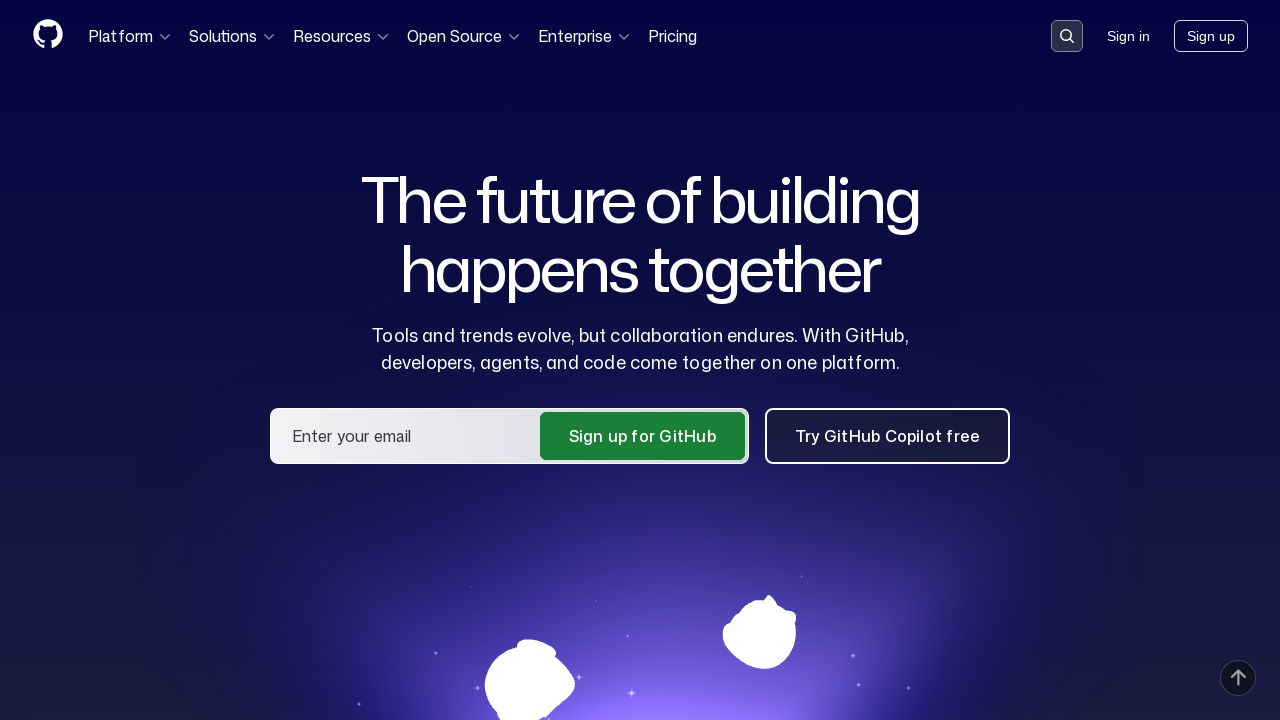